Tests hotel search form by filling in location field and newsletter subscription email field on the homepage

Starting URL: https://hotel-testlab.coderslab.pl/en/

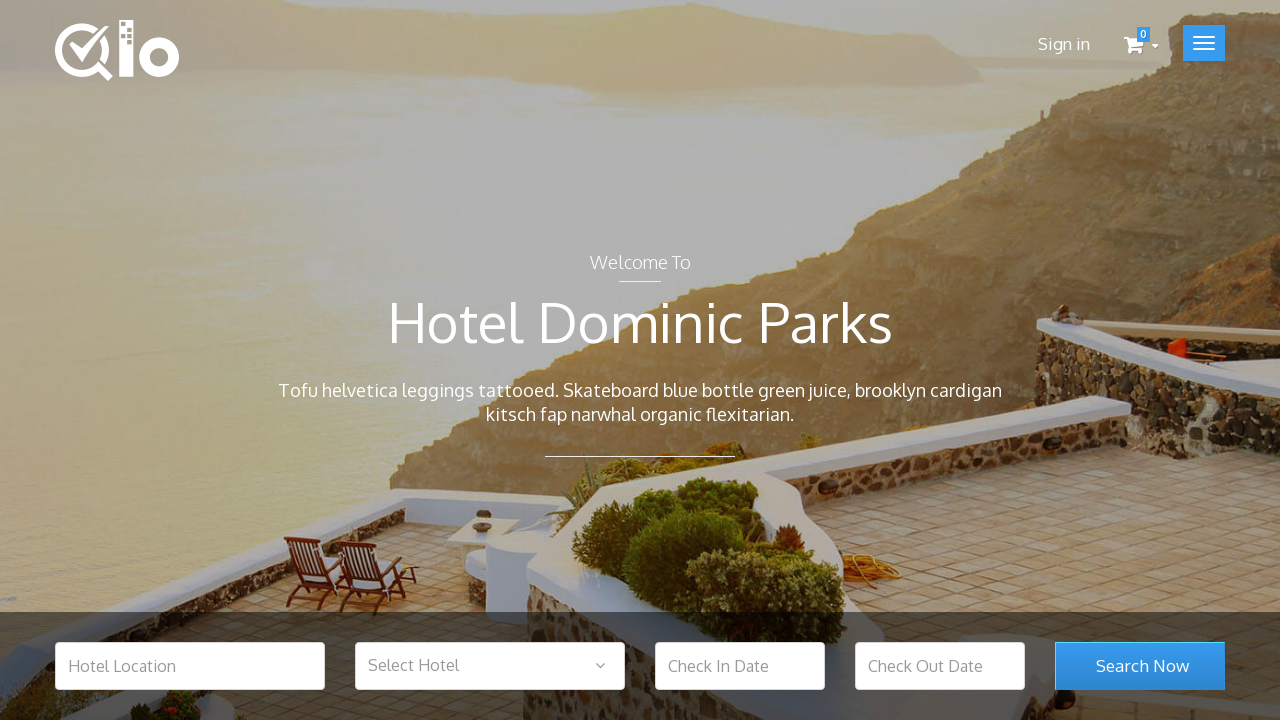

Filled hotel location field with 'Warsaw' on #hotel_location
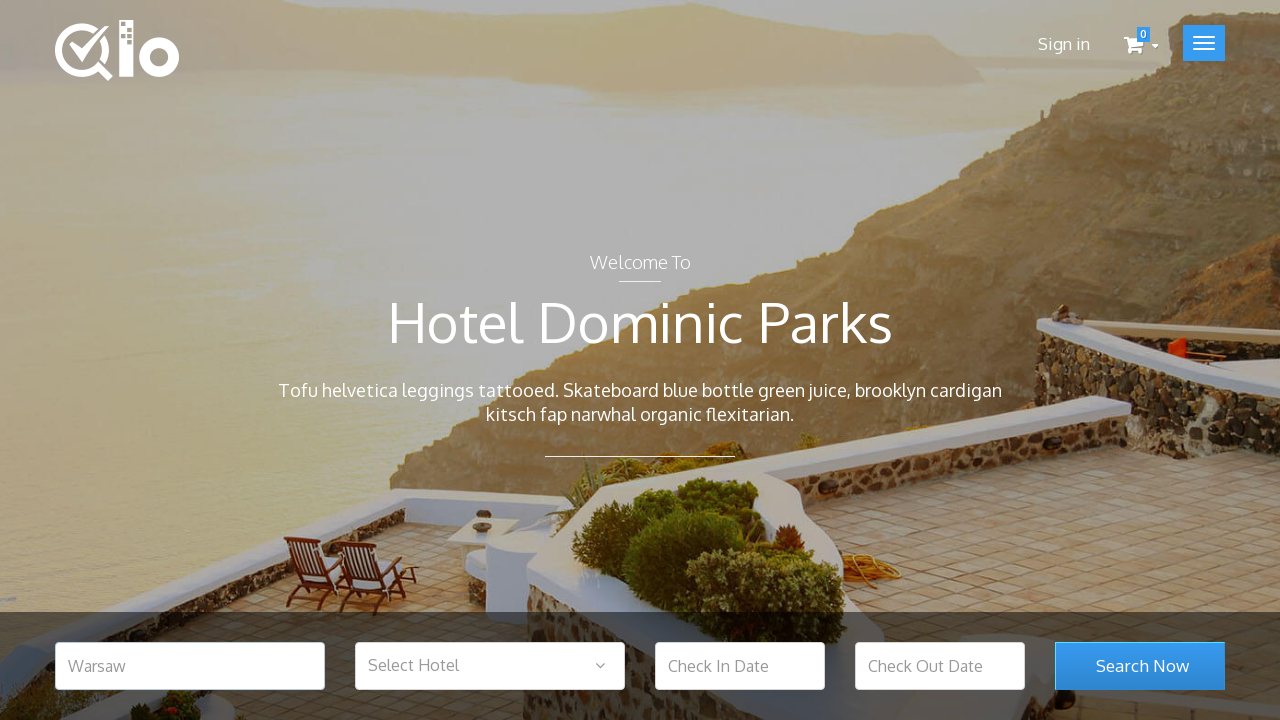

Filled newsletter subscription email field with 'test@test.com' on #newsletter-input
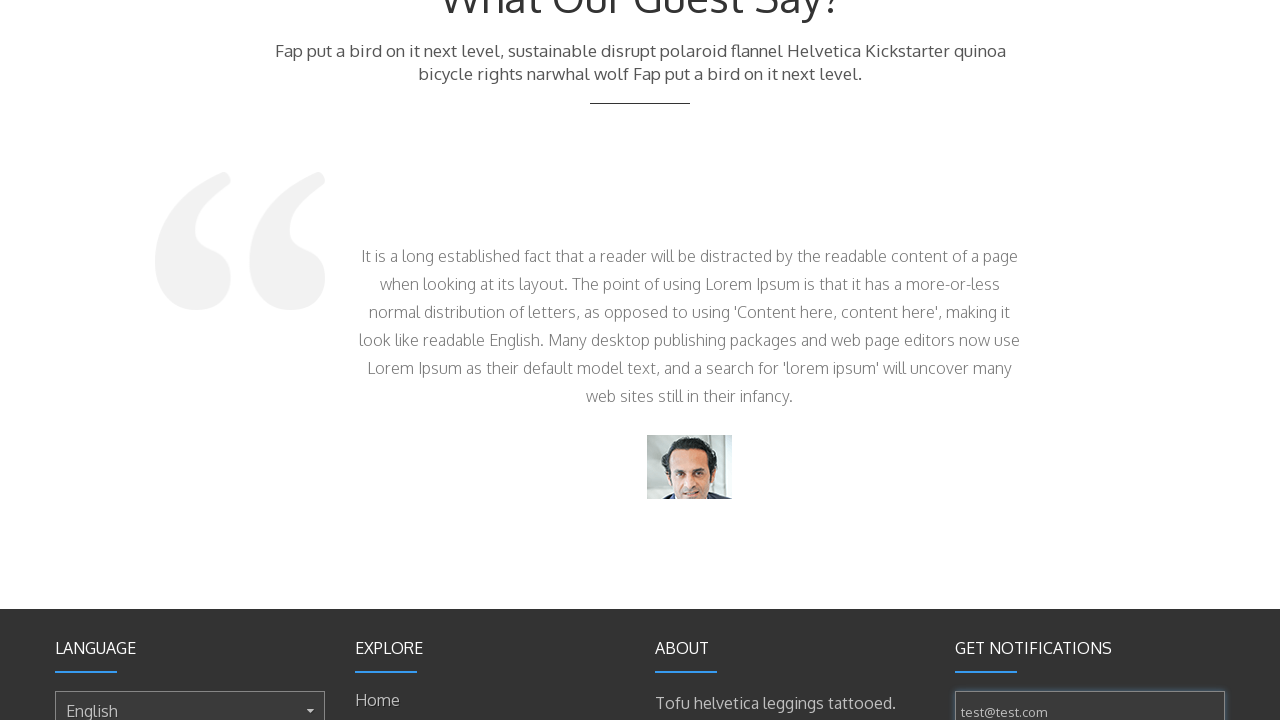

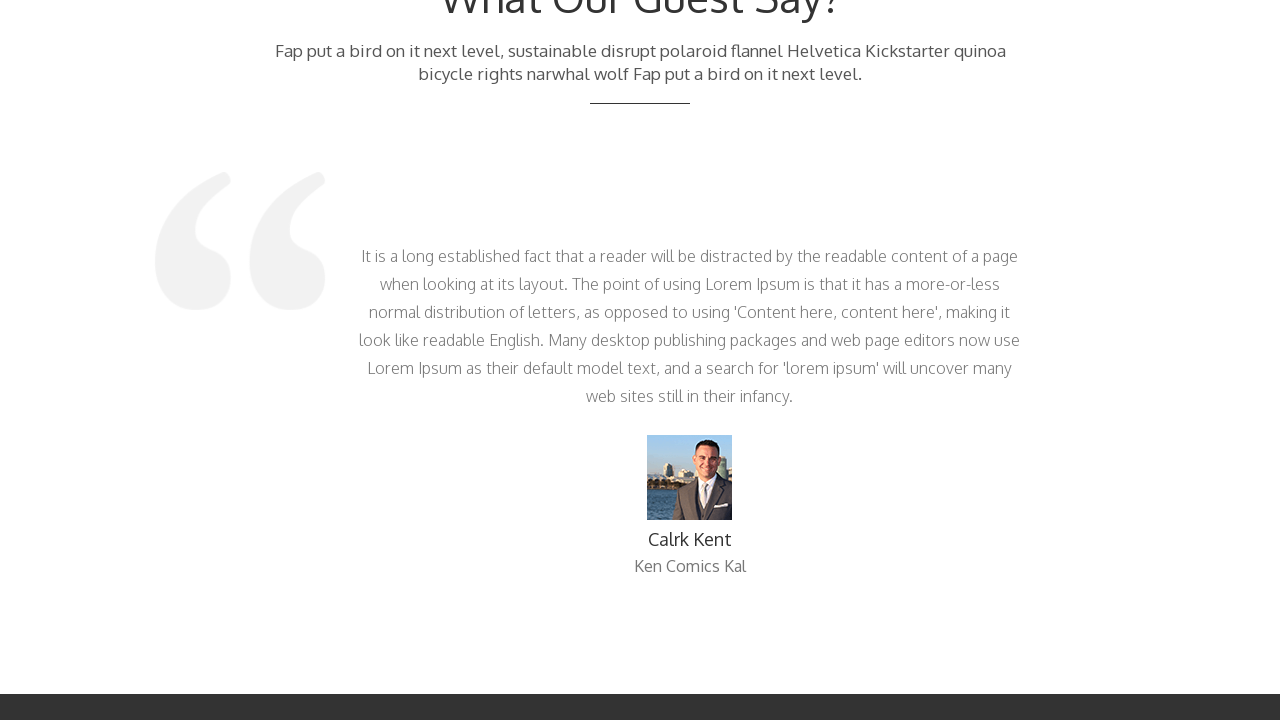